Tests window handling functionality by opening a new window and switching between parent and child windows

Starting URL: https://www.letskodeit.com/practice

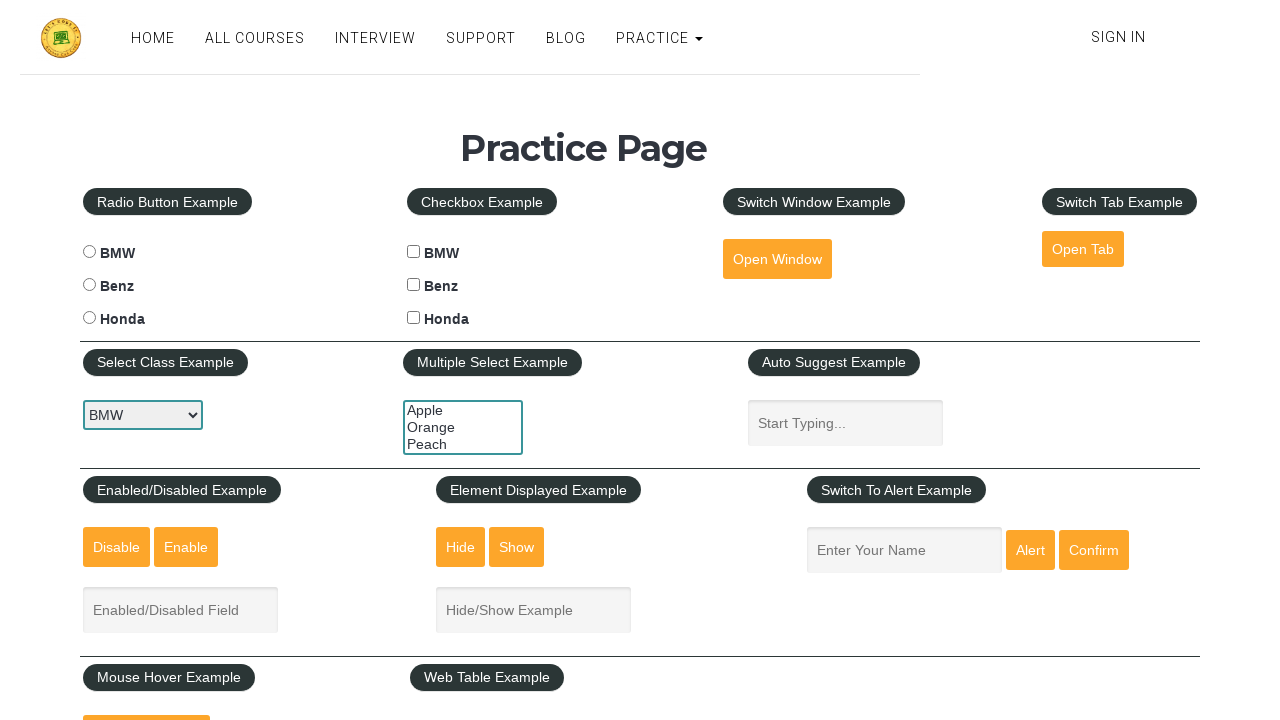

Clicked button to open new window at (777, 259) on #openwindow
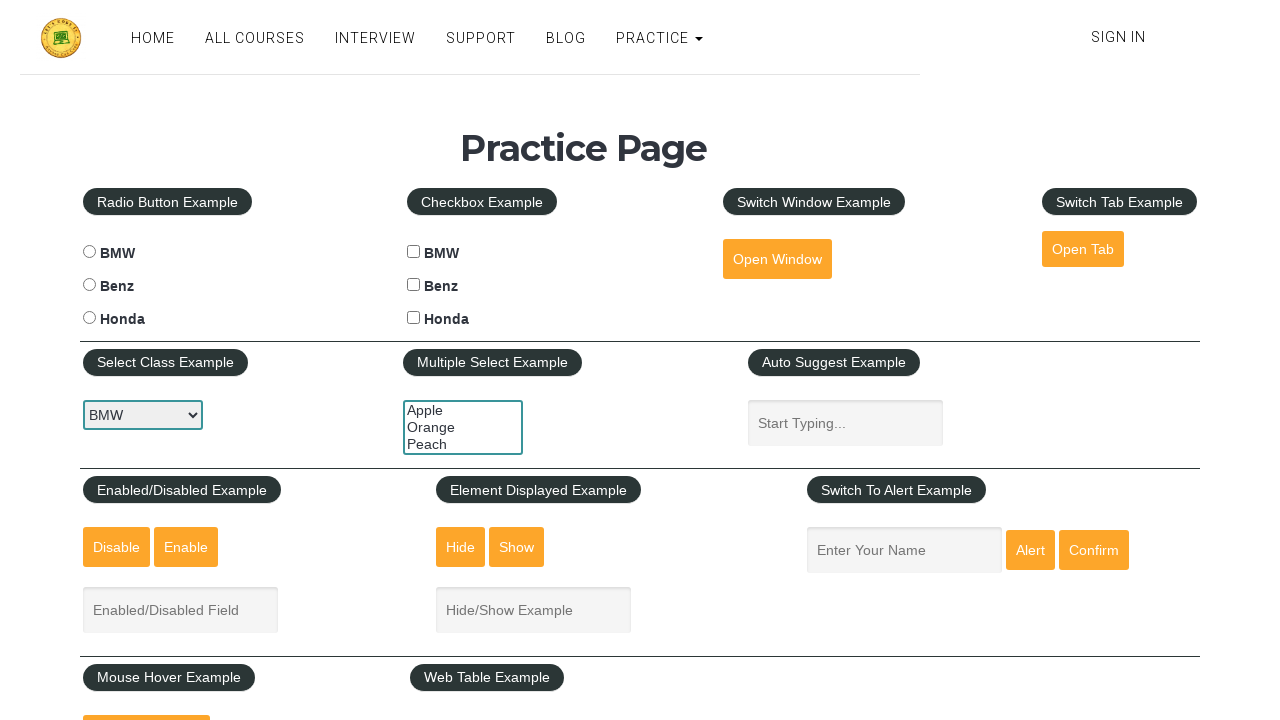

New window opened and captured
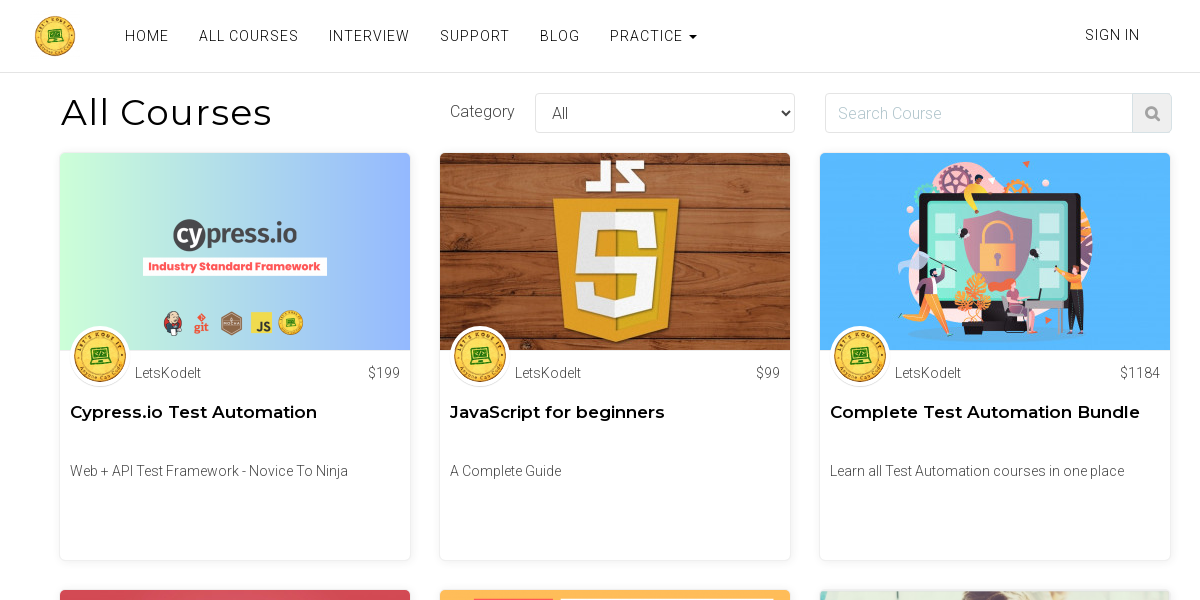

New window finished loading
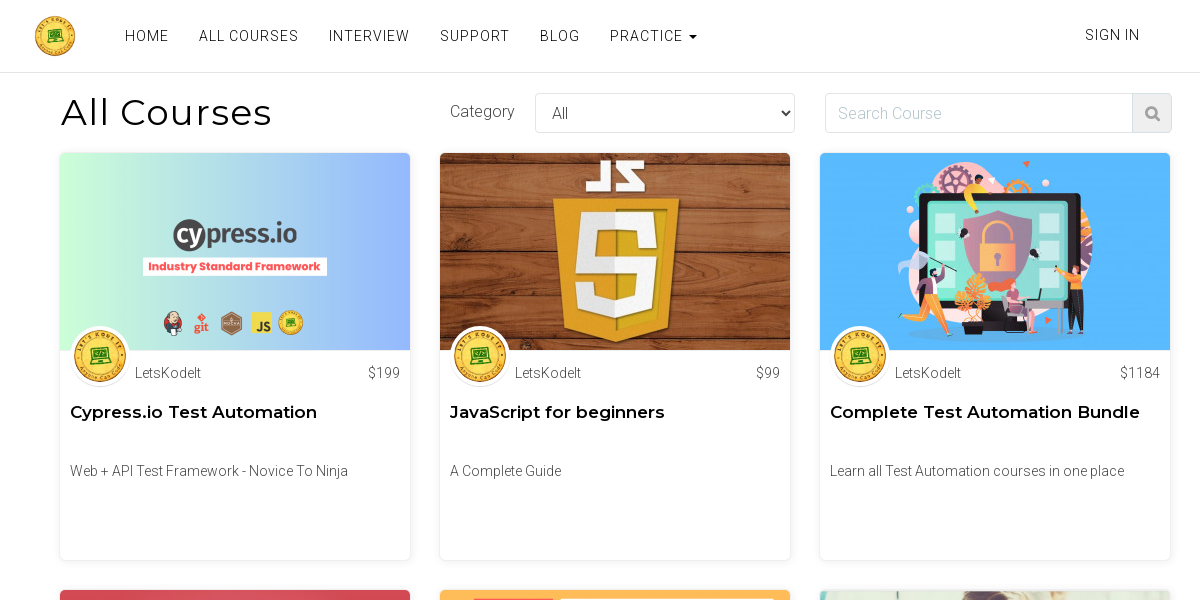

Verified new window URL is https://www.letskodeit.com/courses
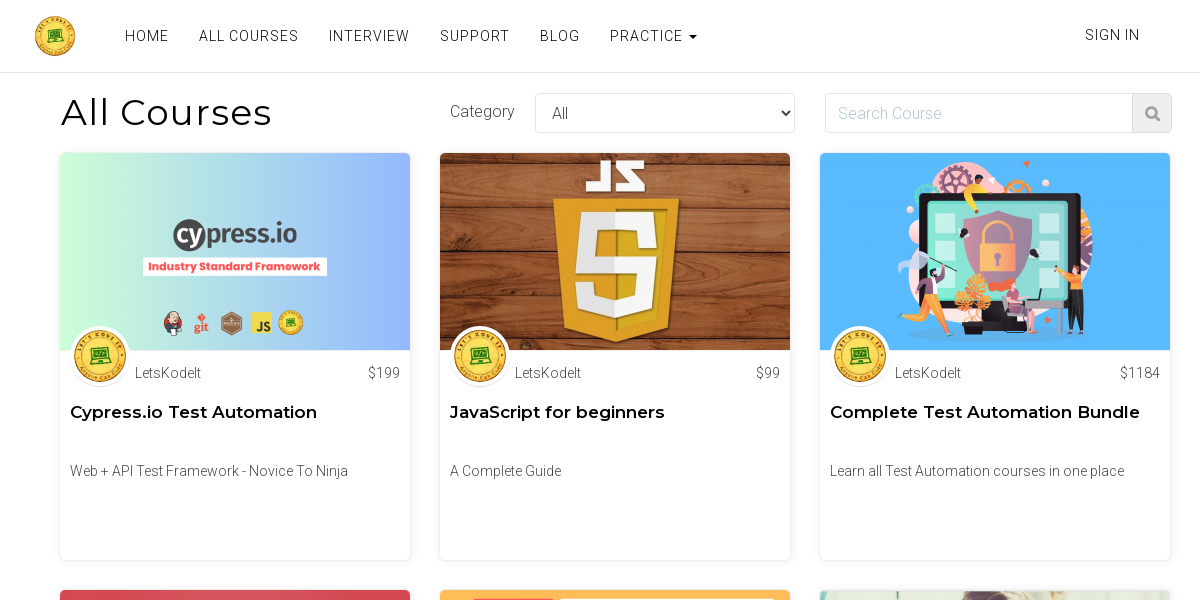

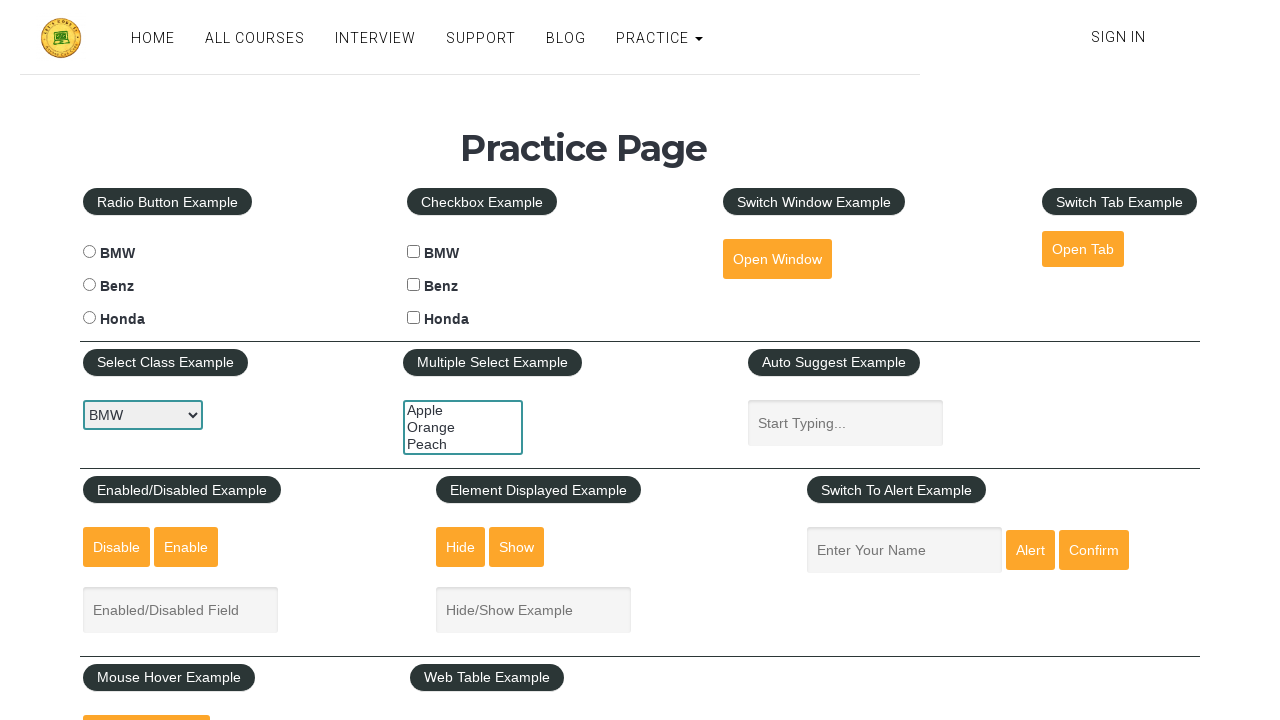